Navigates to the OTO used car listings page and verifies that car listing cards are displayed on the page.

Starting URL: https://www.oto.com/mobil-bekas

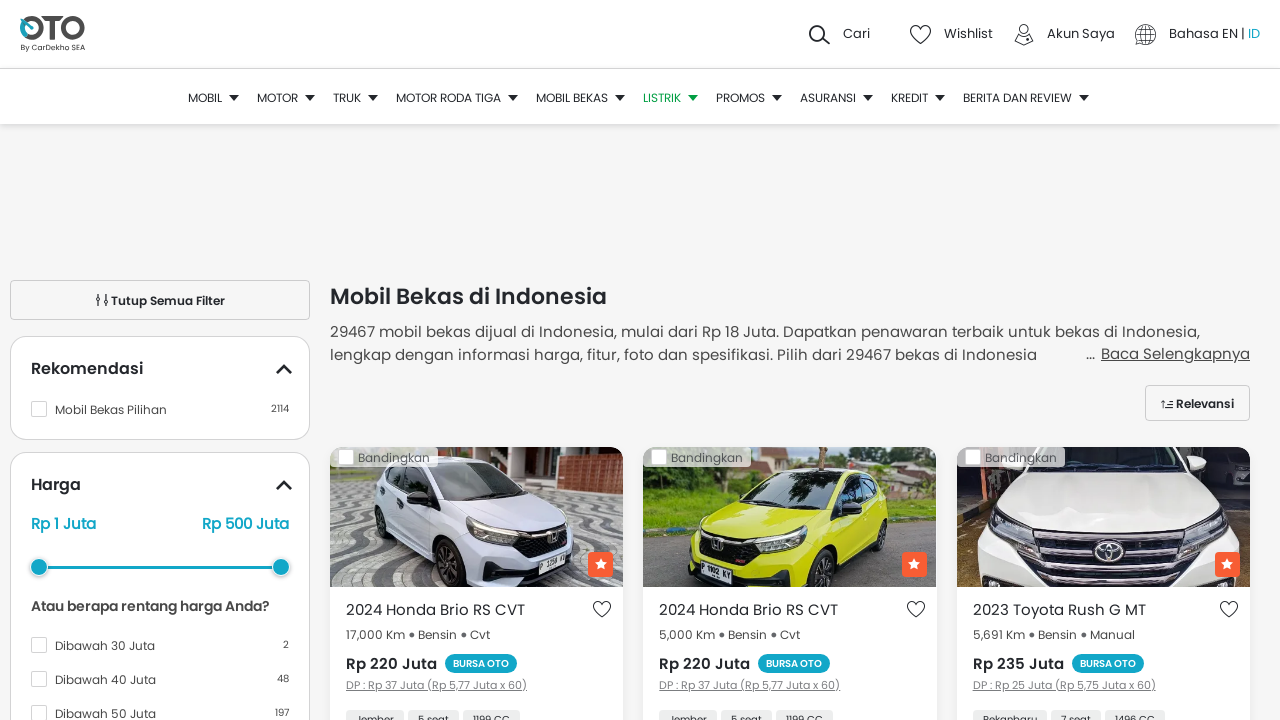

Navigated to OTO used car listings page
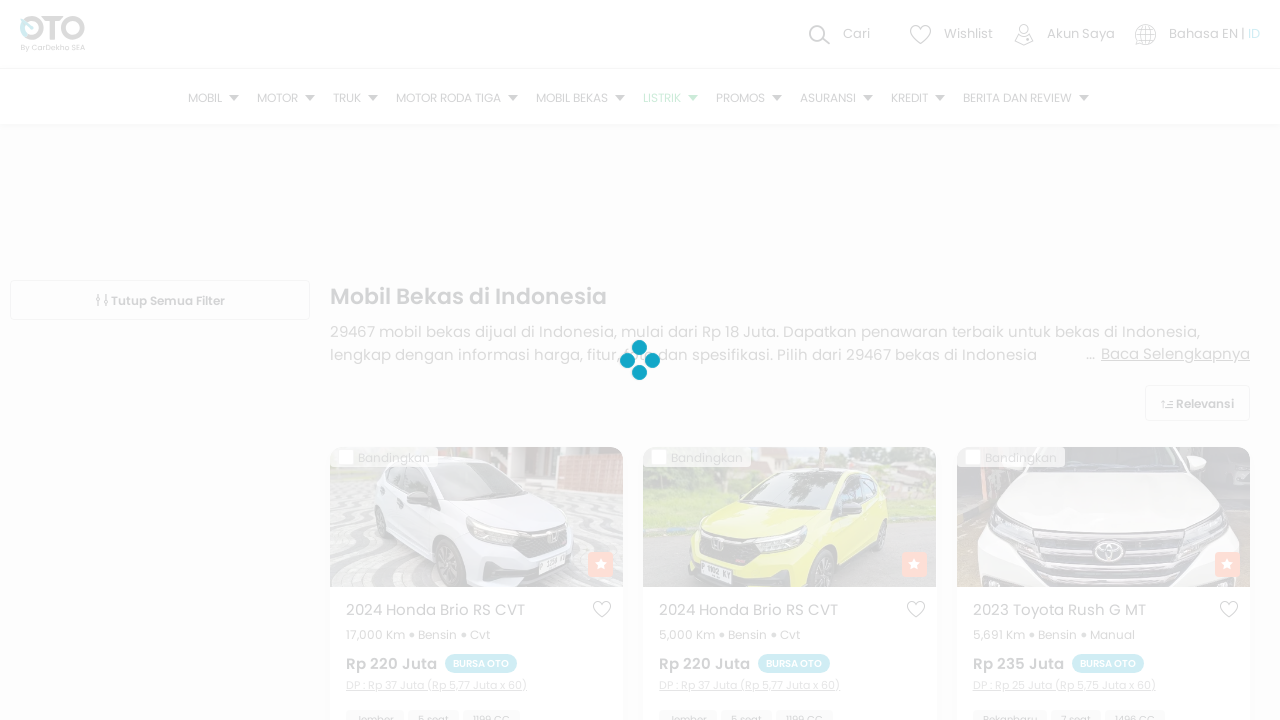

Car listing cards loaded on the page
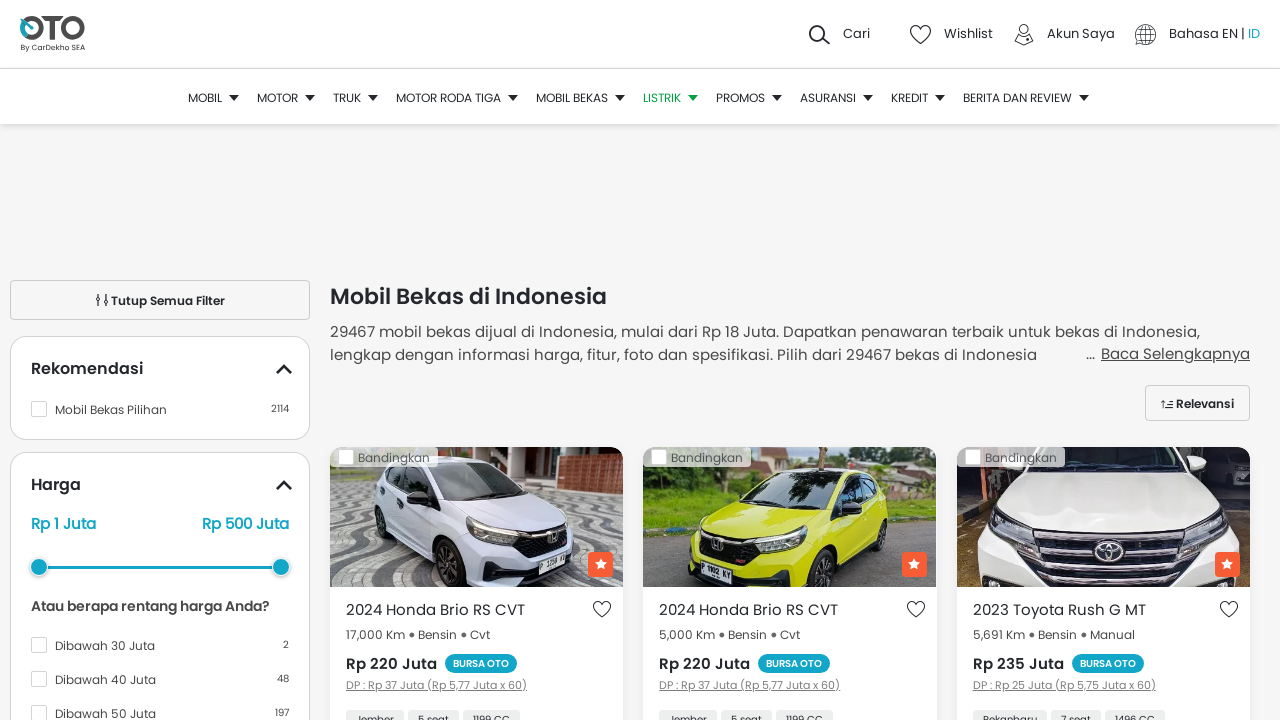

Verified that car listing cards are displayed on the page
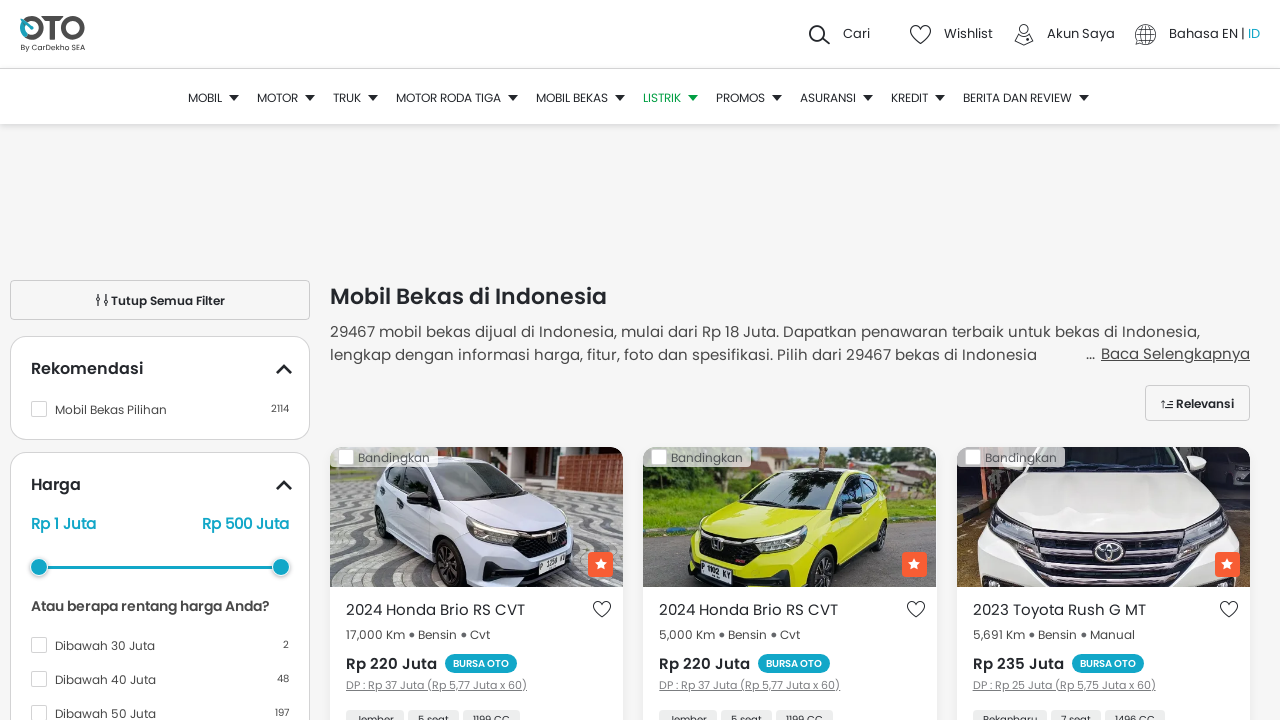

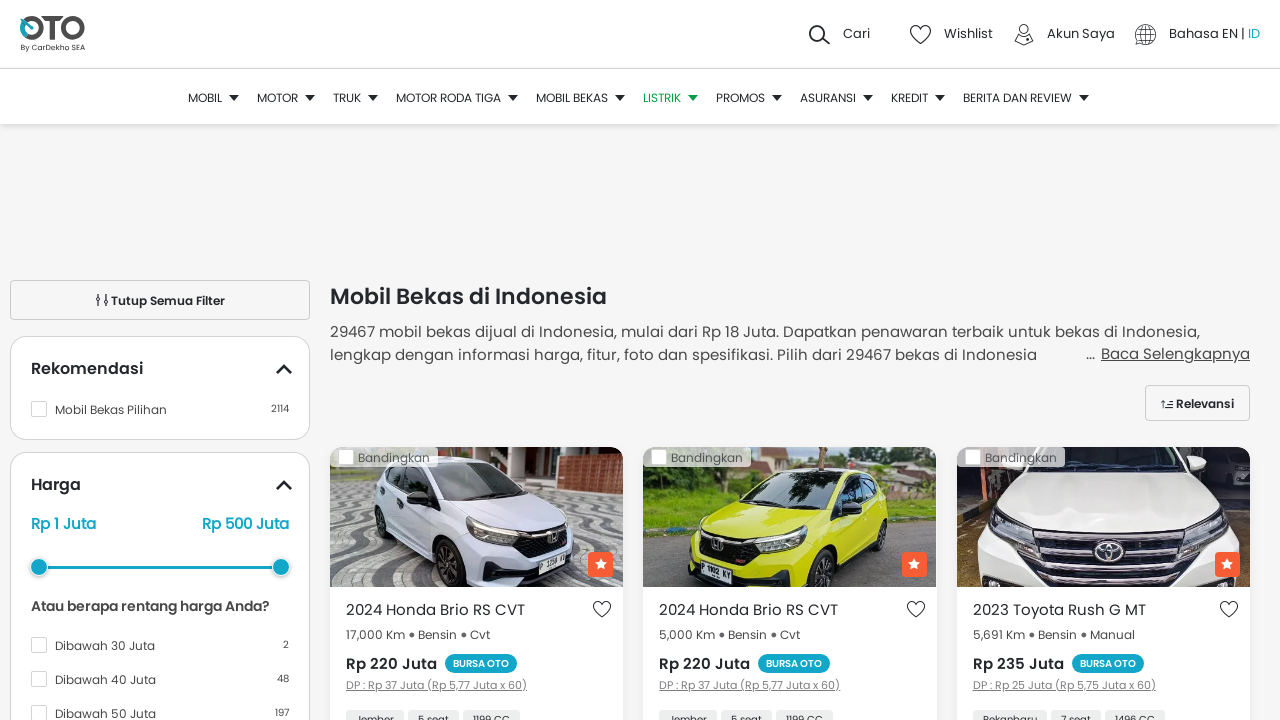